Navigates to Mercury Travels website and verifies that various page elements (links, dropdowns, images, radio buttons, checkboxes, and text fields) are present on the page.

Starting URL: https://www.mercurytravels.co.in

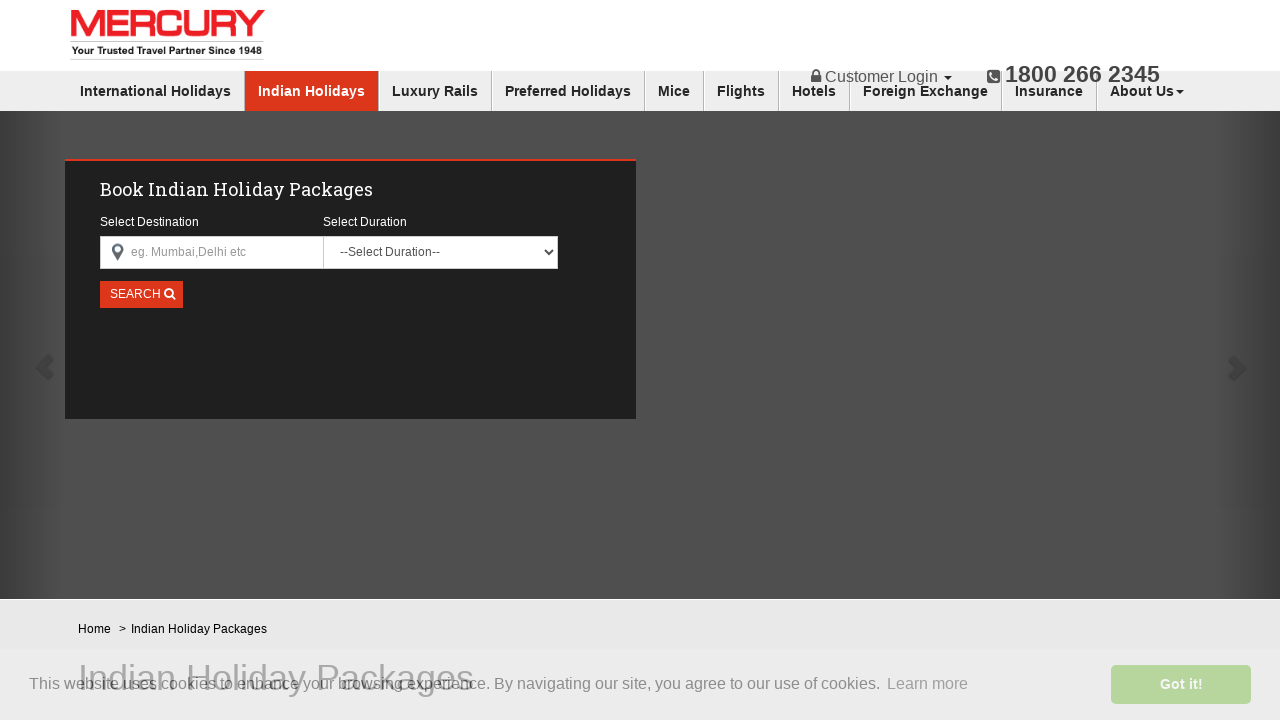

Page loaded - DOM content ready
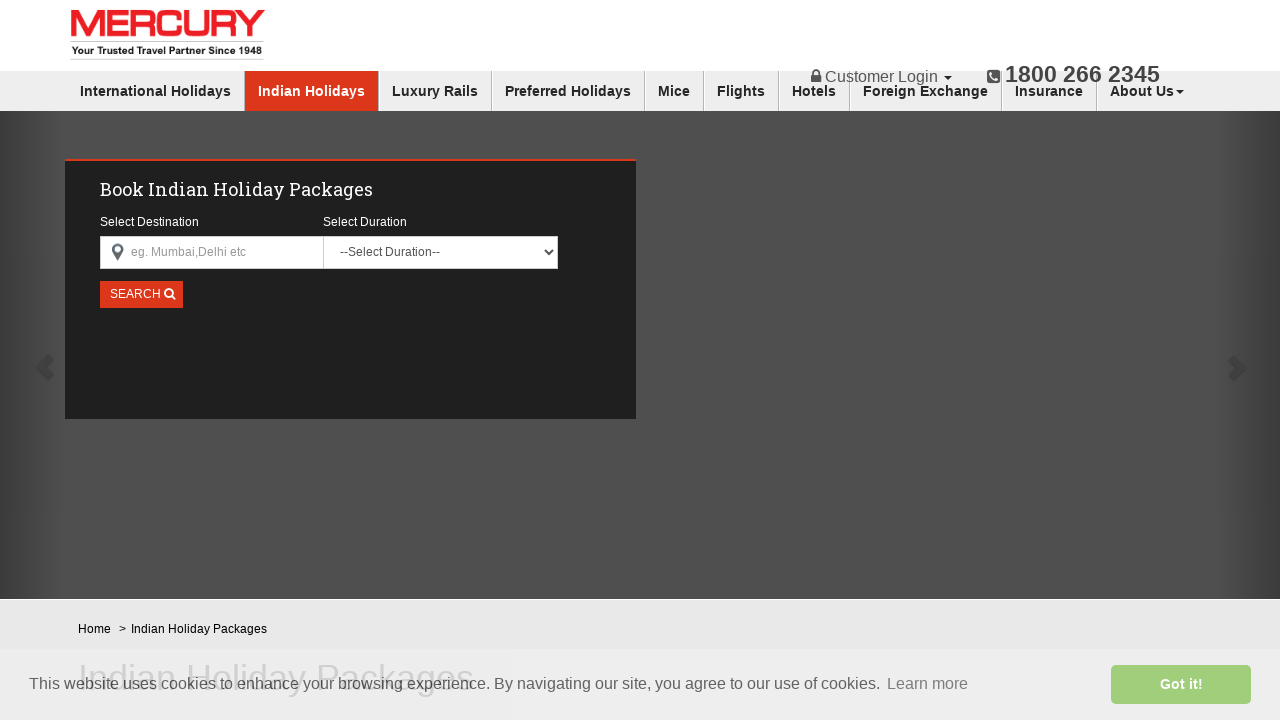

Located all anchor links on the page
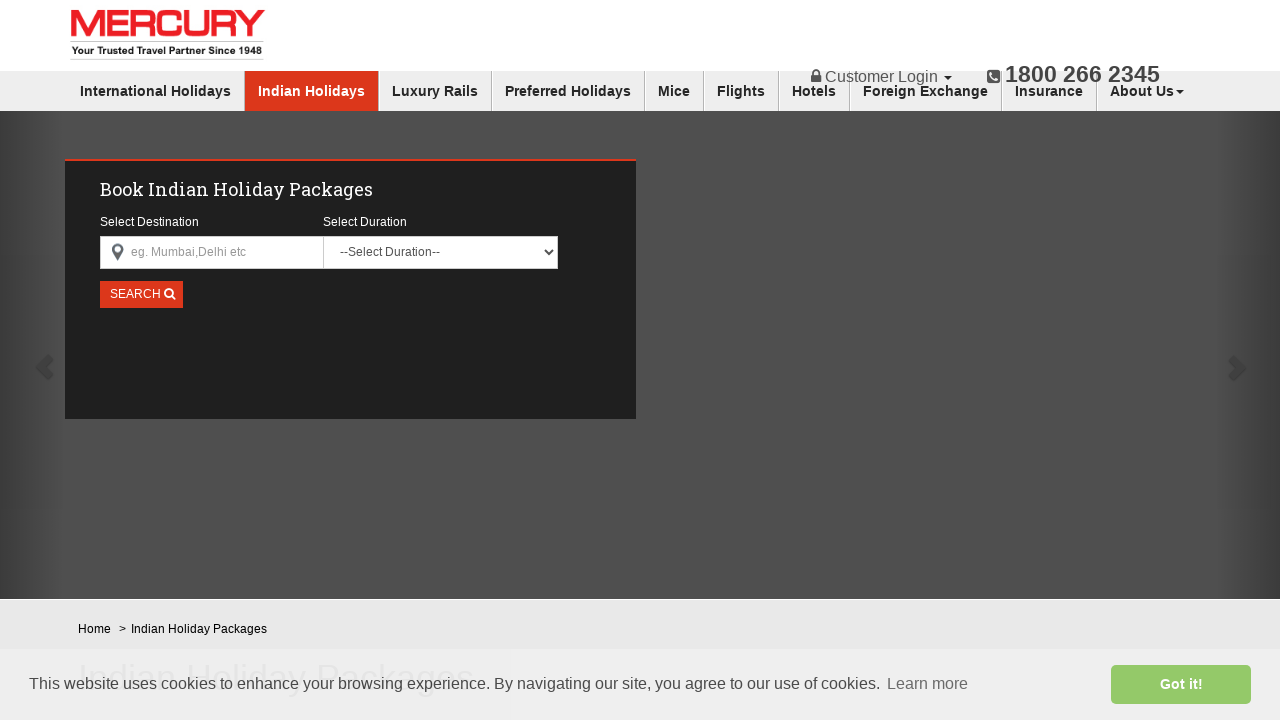

First link element verified as attached to DOM
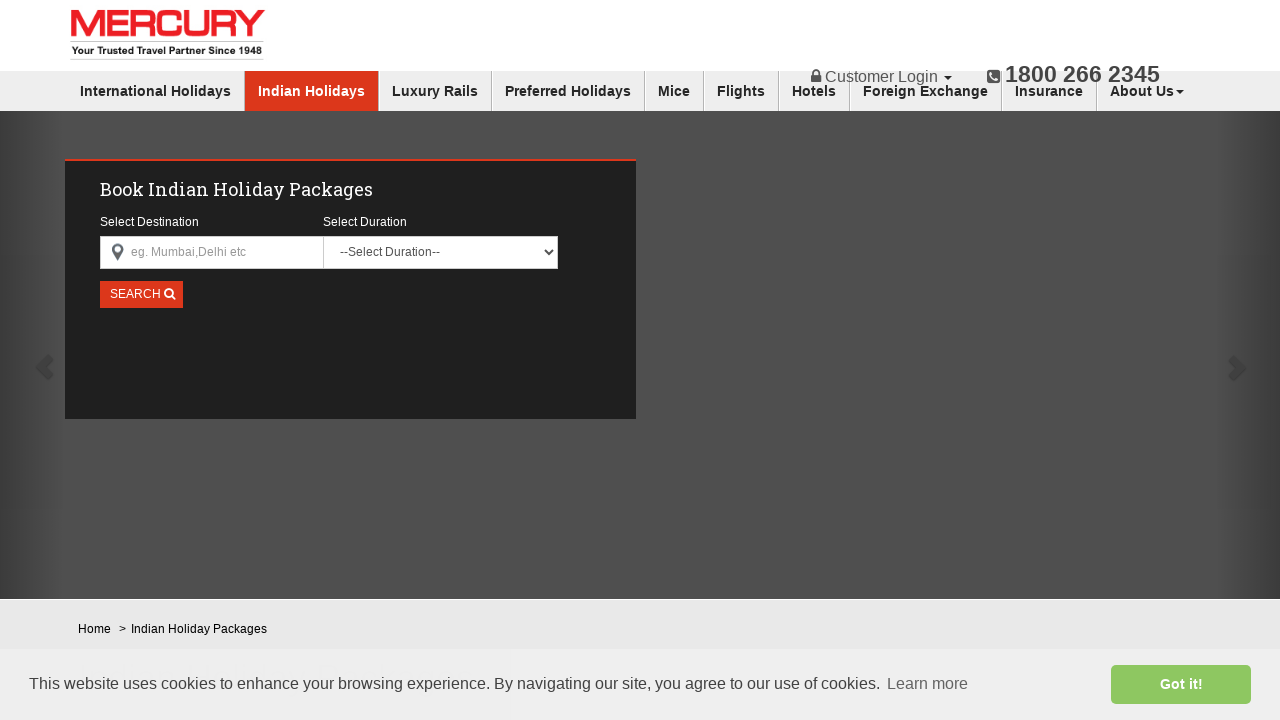

Located all dropdown select elements on the page
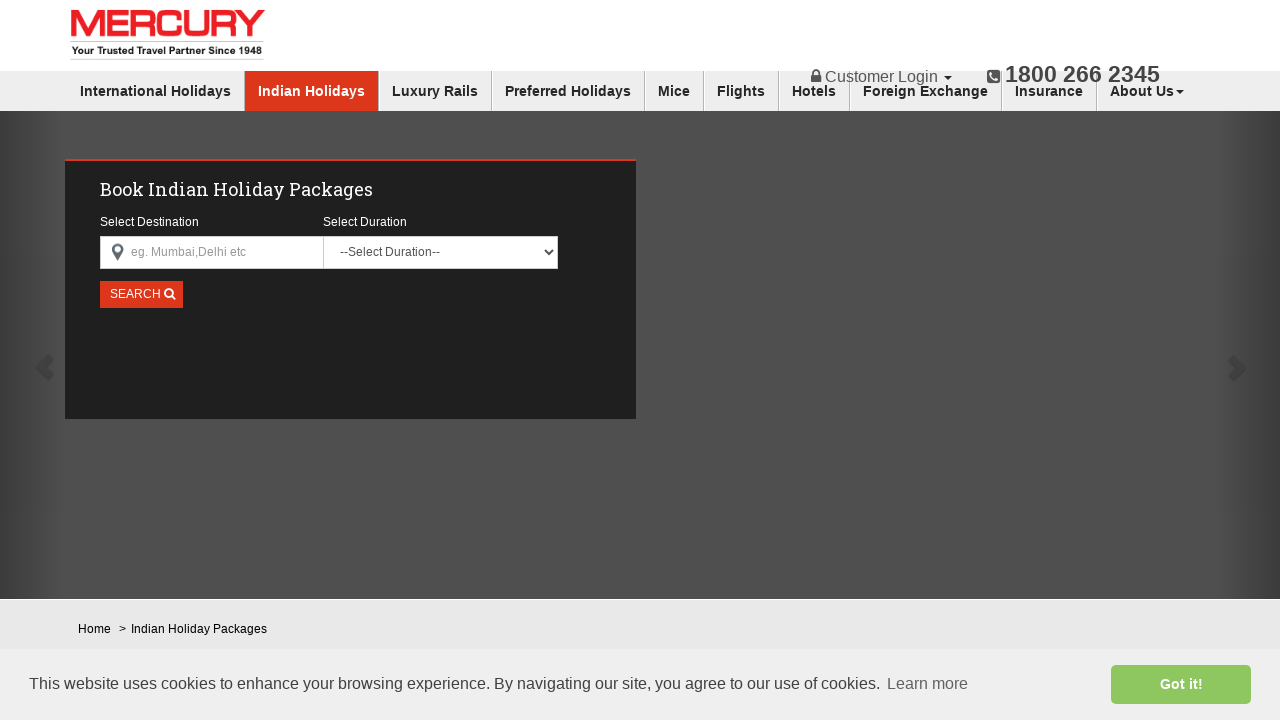

Located all image elements on the page
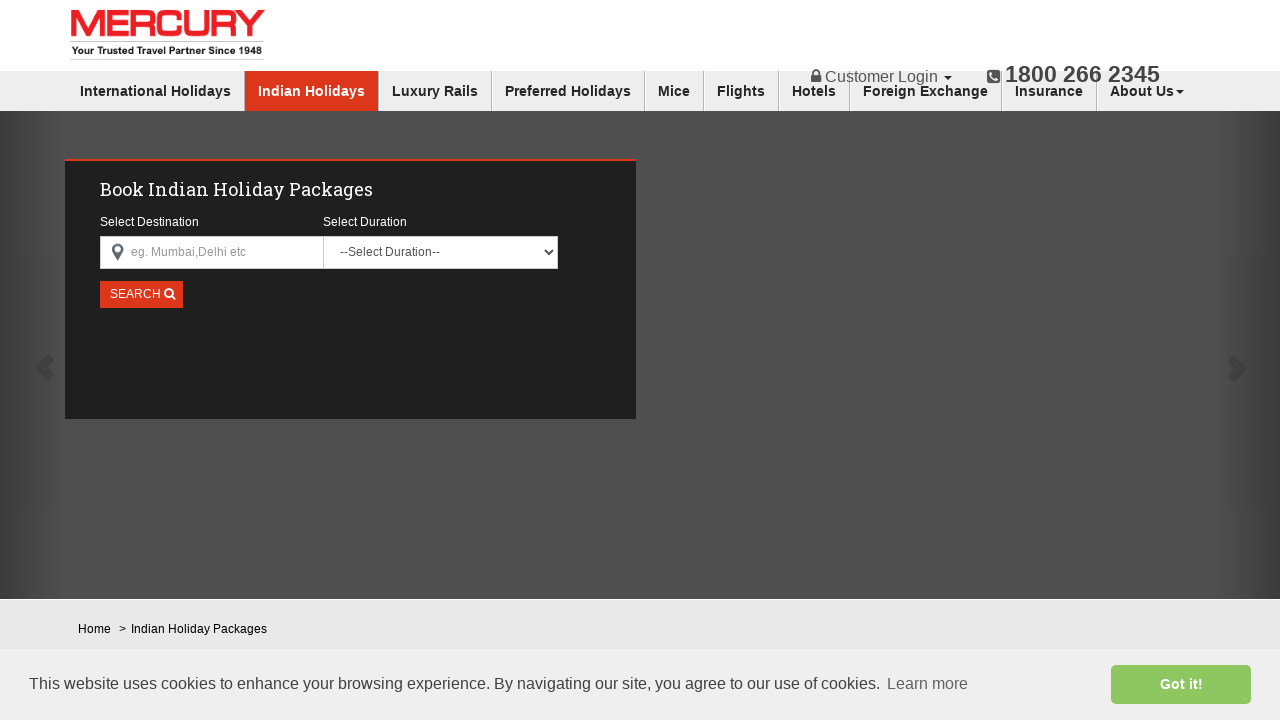

First image element verified as attached to DOM
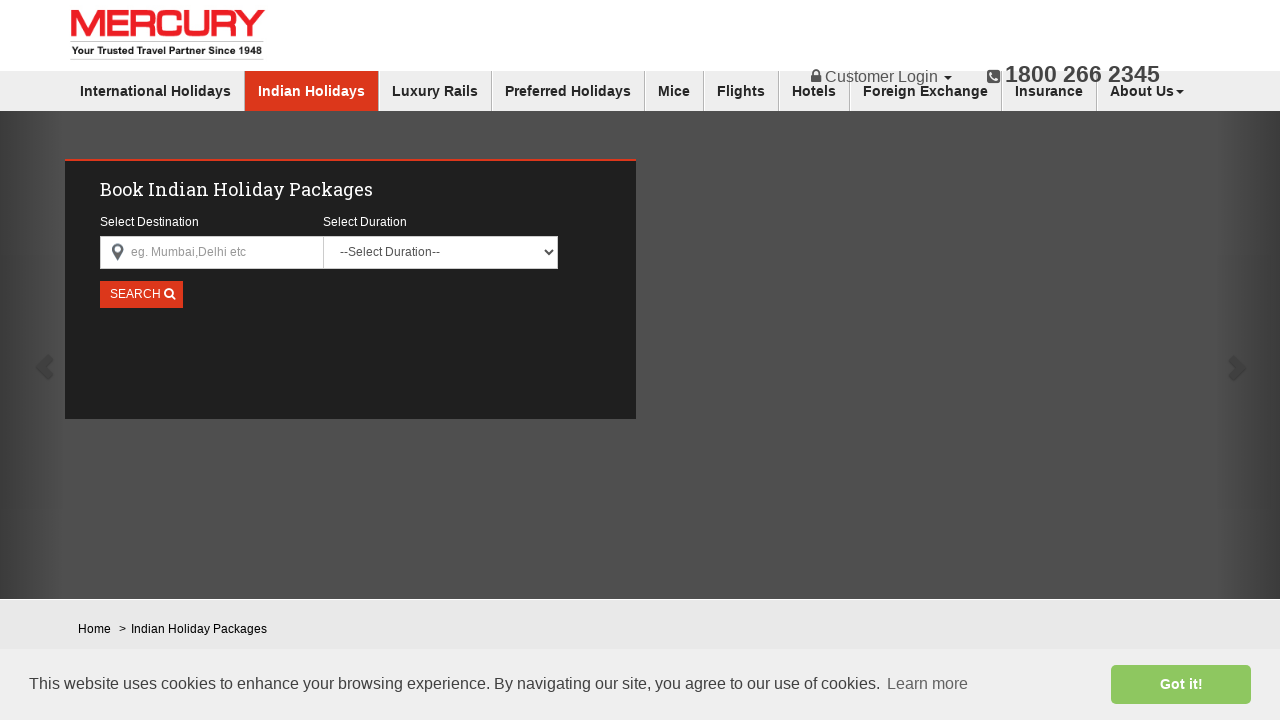

Located all radio button elements on the page
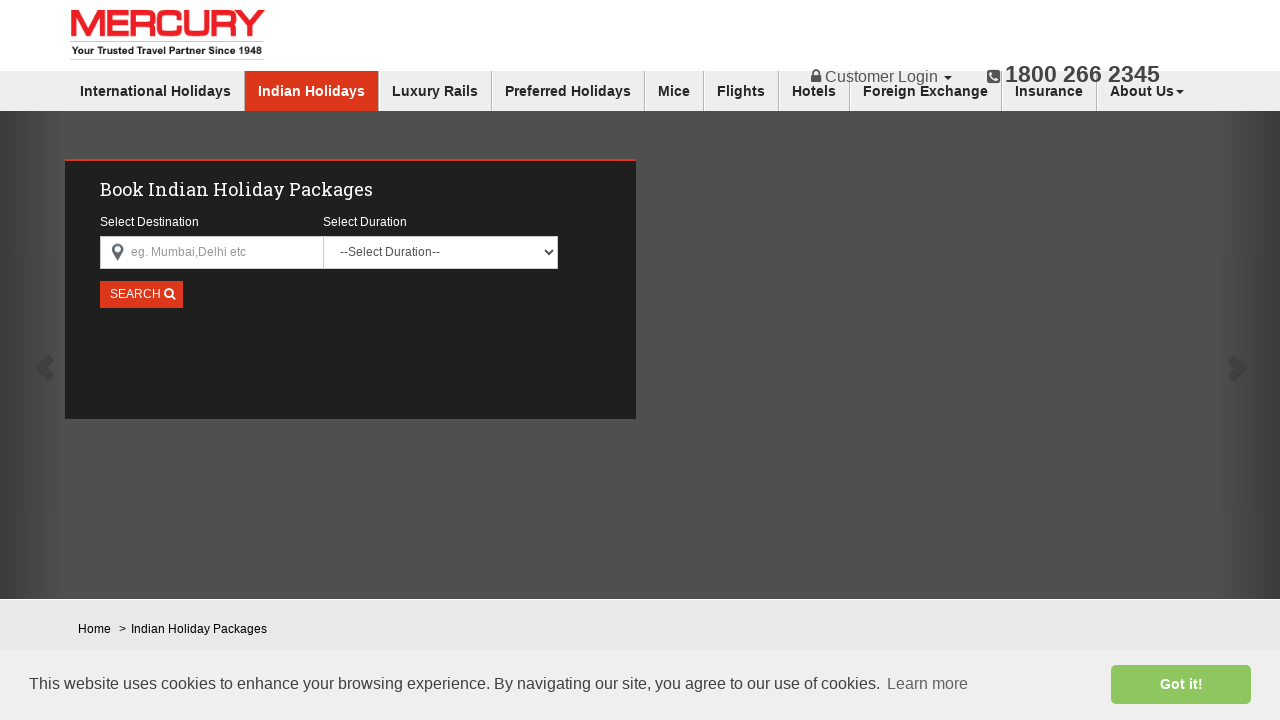

Located all checkbox elements on the page
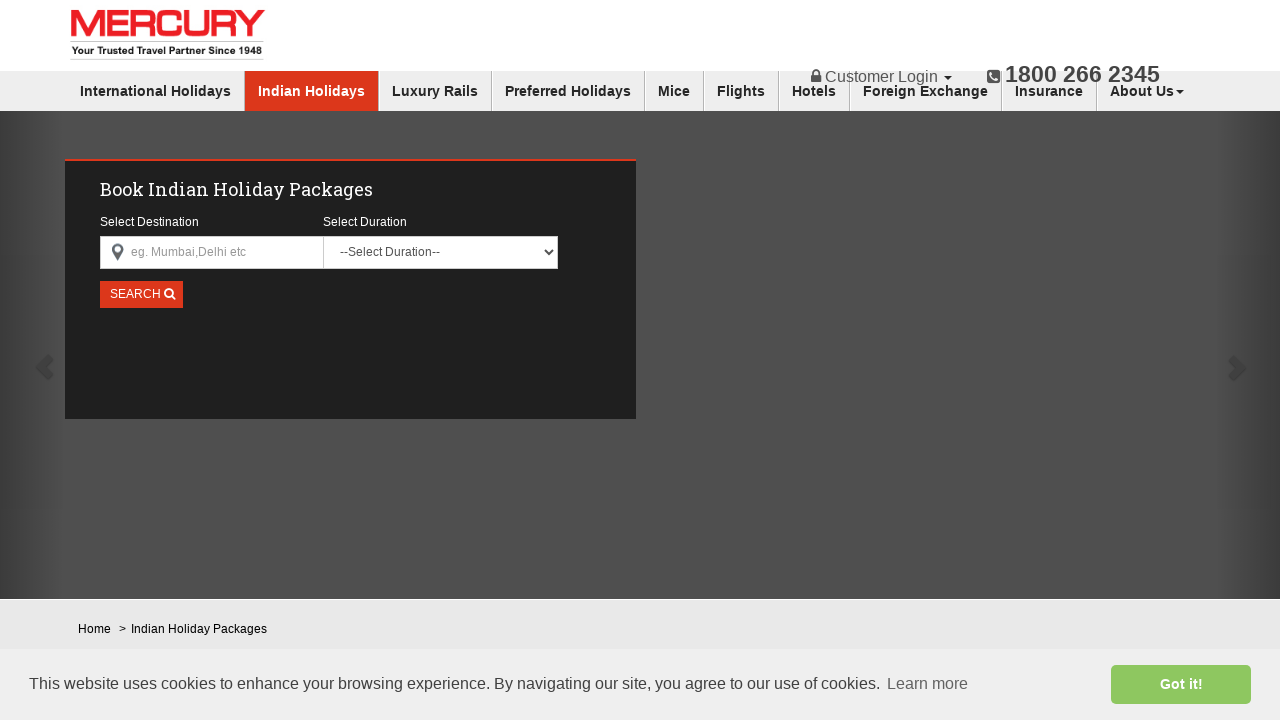

Located all text input fields on the page
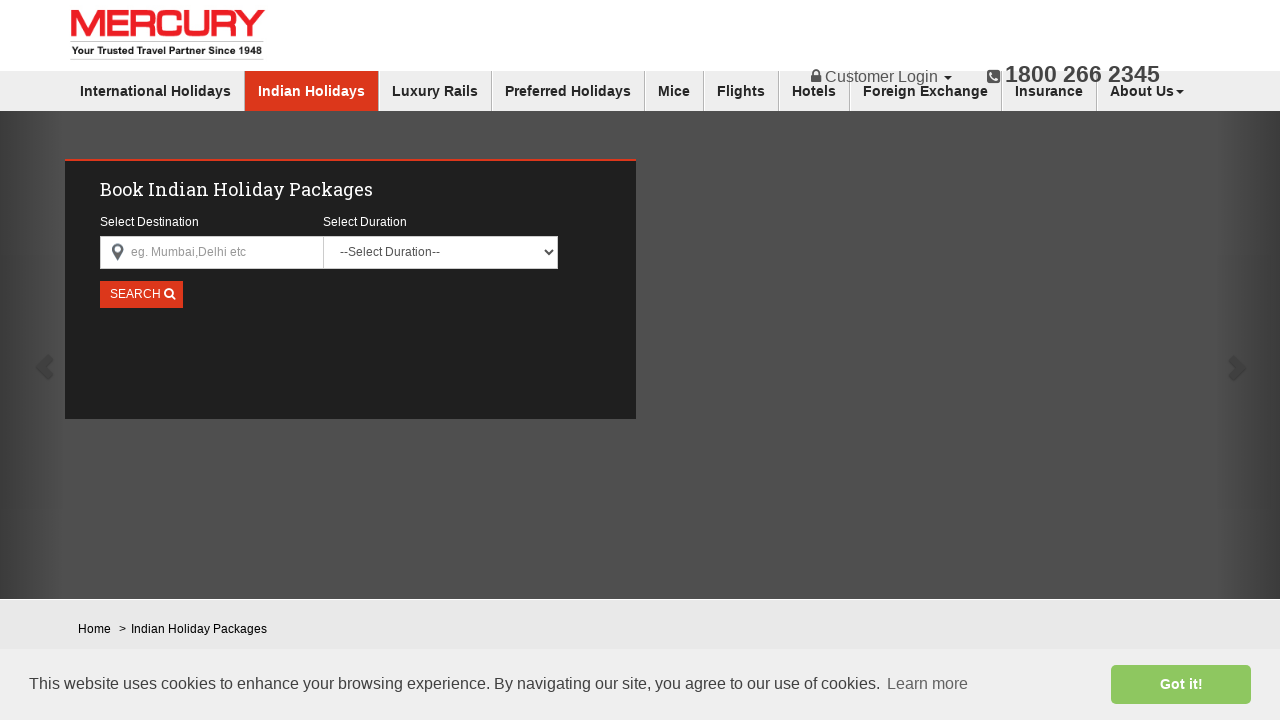

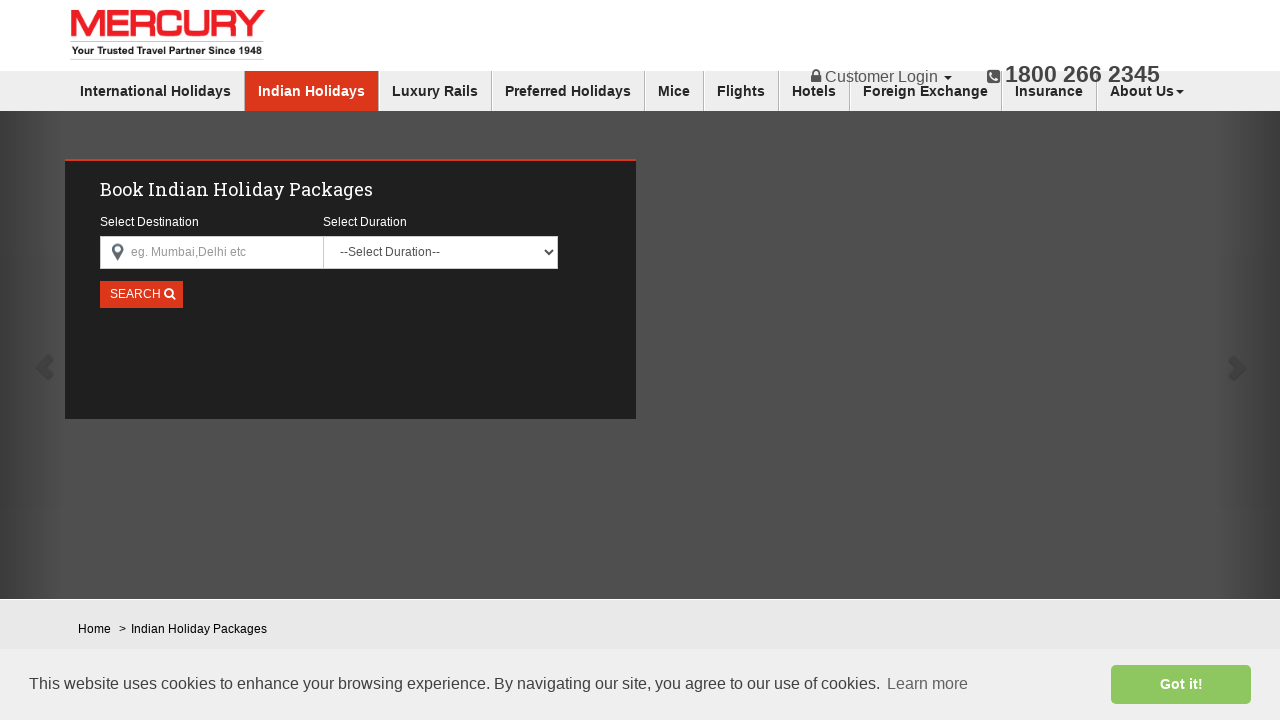